Tests window handling functionality by navigating to a demo page and clicking a button that opens a new browser tab/window

Starting URL: http://demo.automationtesting.in/Windows.html

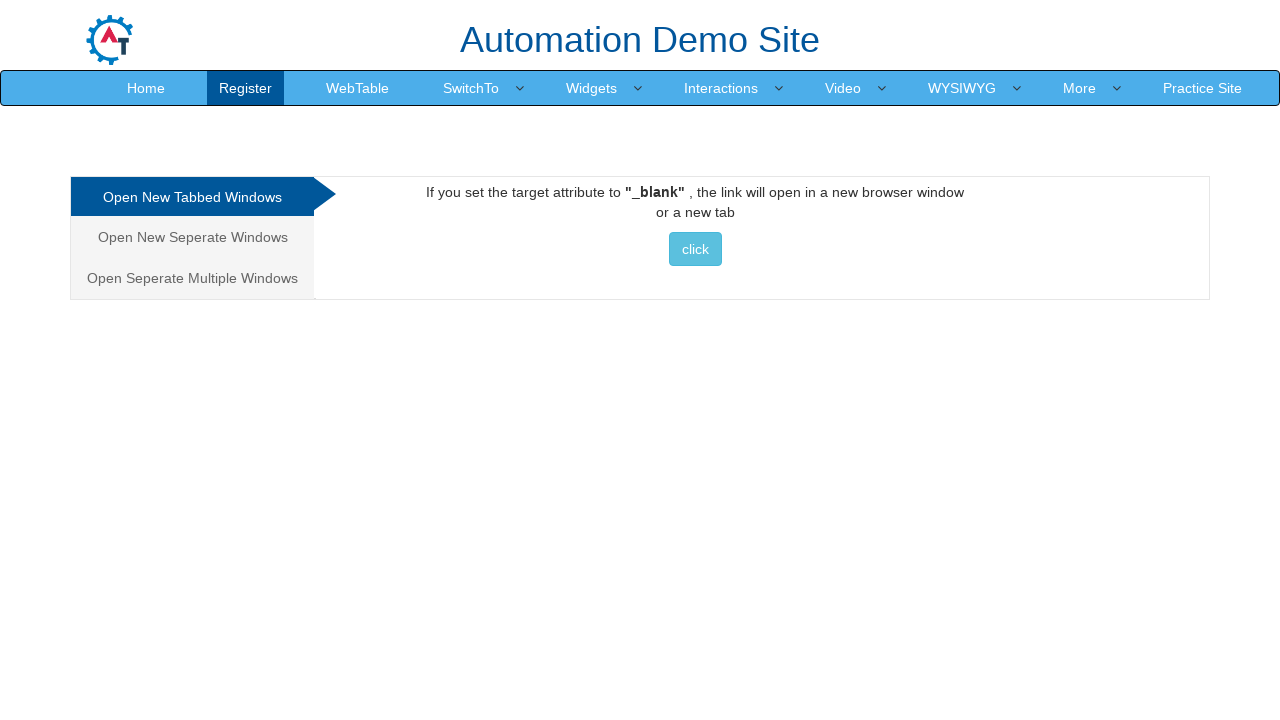

Navigated to window handling demo page
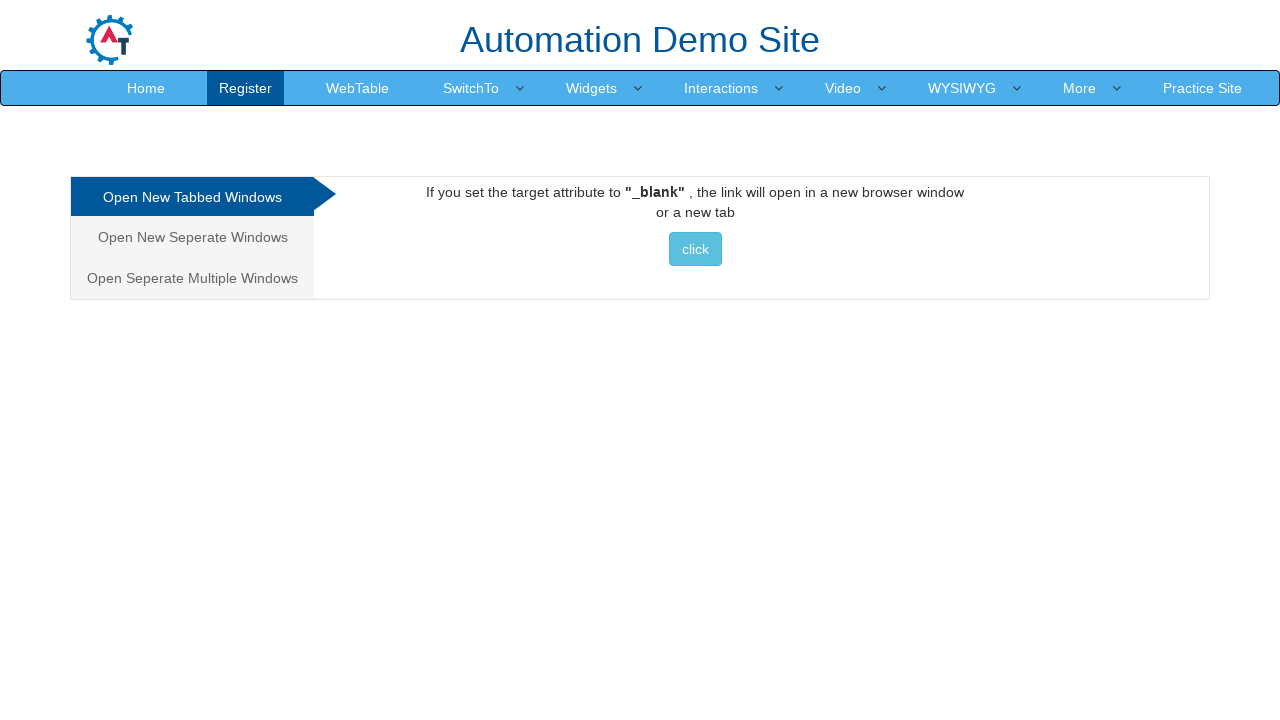

Clicked button in Tabbed section to open new window at (695, 249) on xpath=//*[@id='Tabbed']/a/button
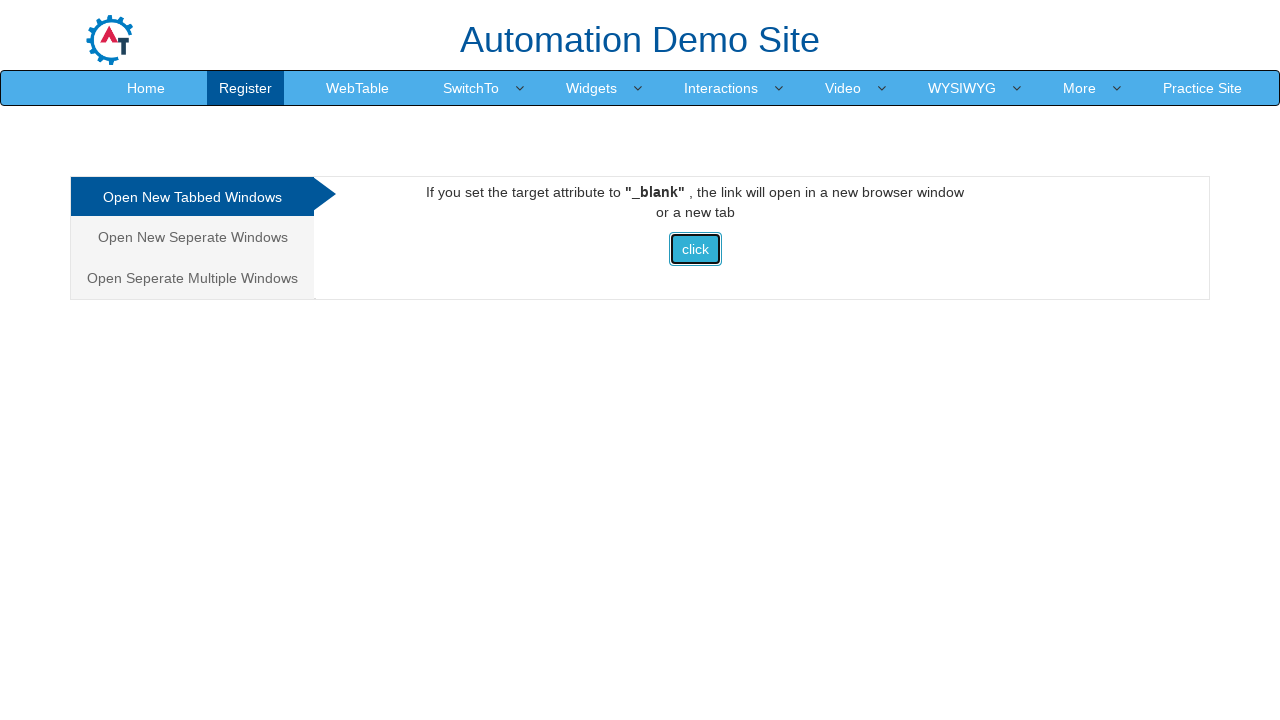

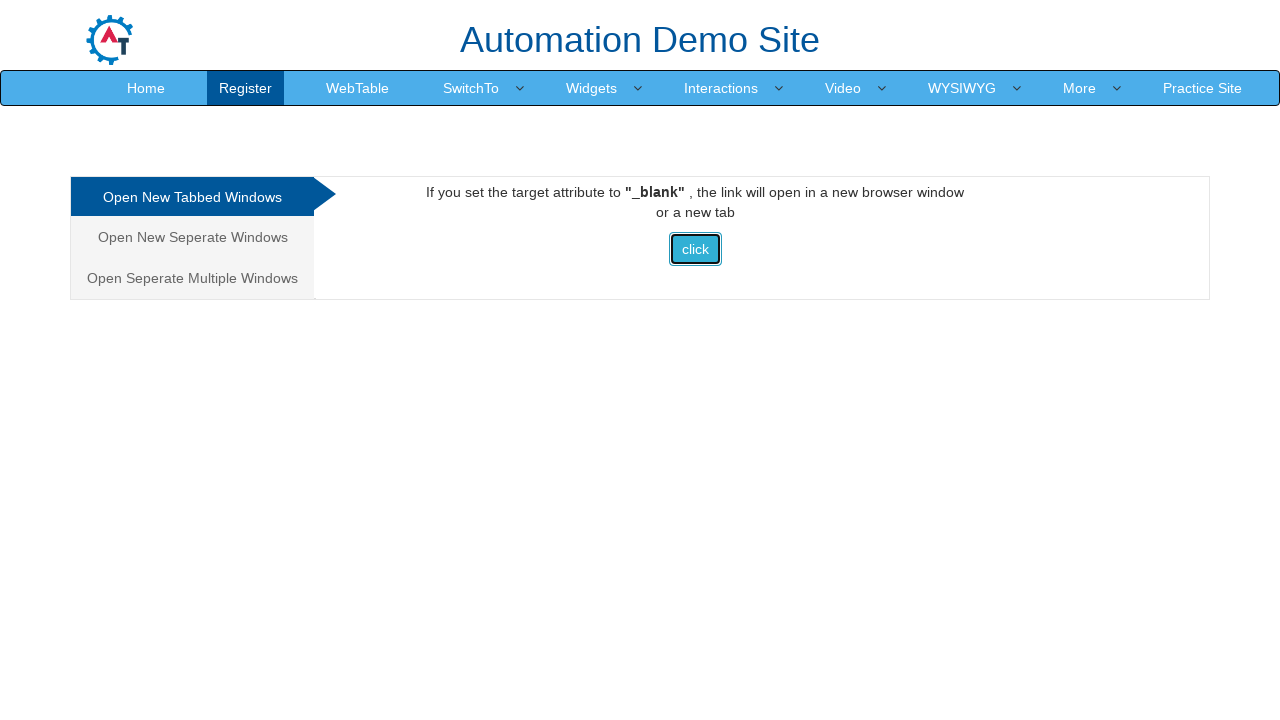